Demonstrates XPath selectors by navigating to a demo automation testing site and clicking on a navigation element using complex XPath with ancestor and child axes.

Starting URL: http://demo.automationtesting.in/Selectable.html

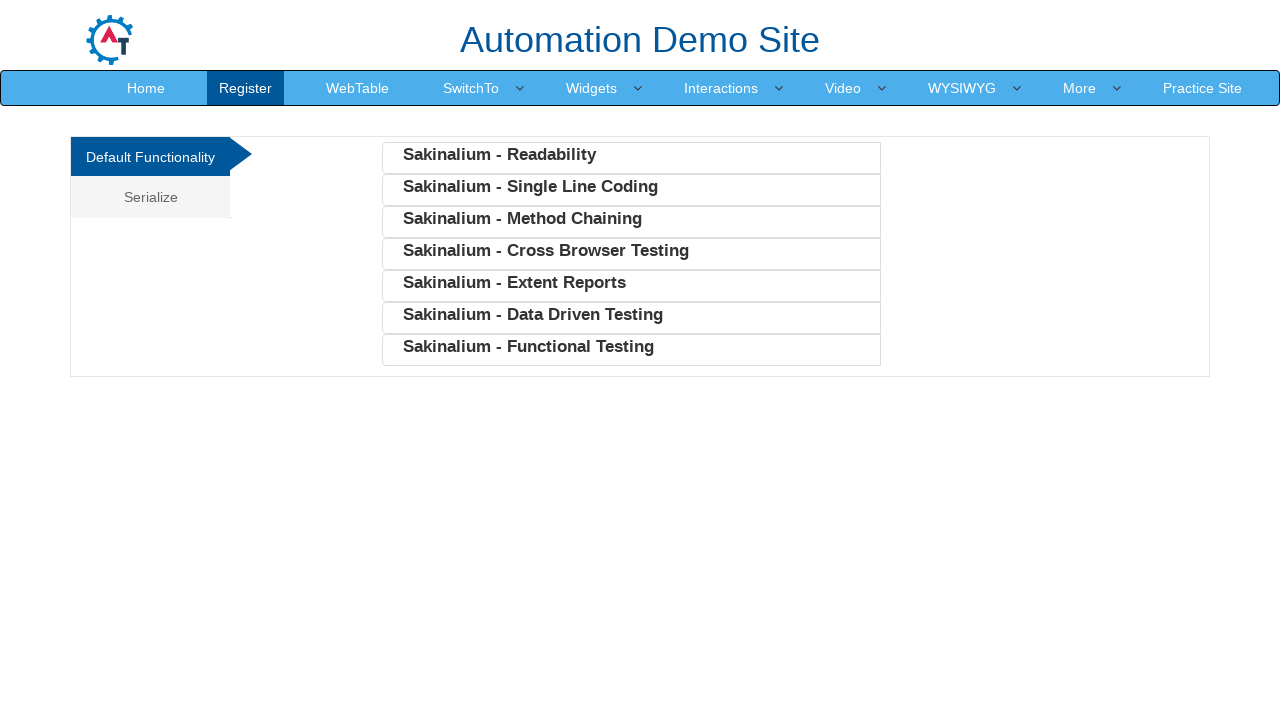

Clicked on the third list item under the Interactions section using complex XPath with ancestor and child axes at (358, 88) on xpath=//*[contains(text(),'Interactions')]//ancestor::ul//child::li[3]
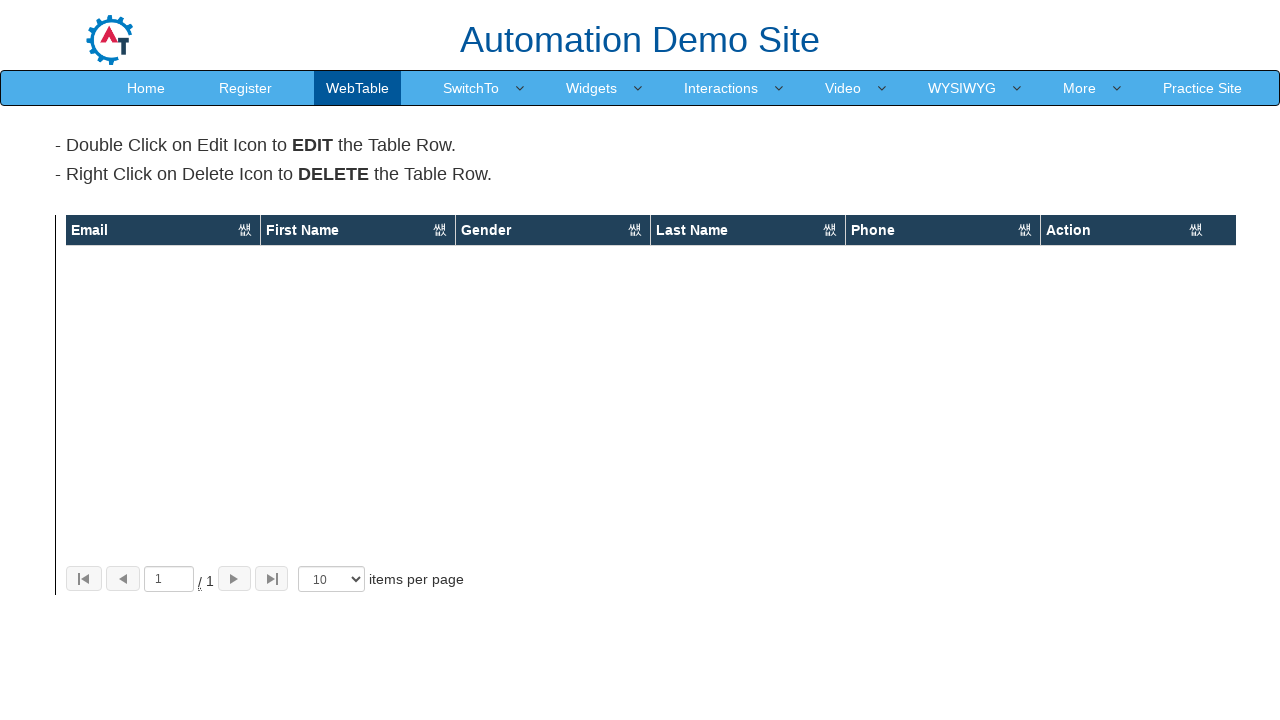

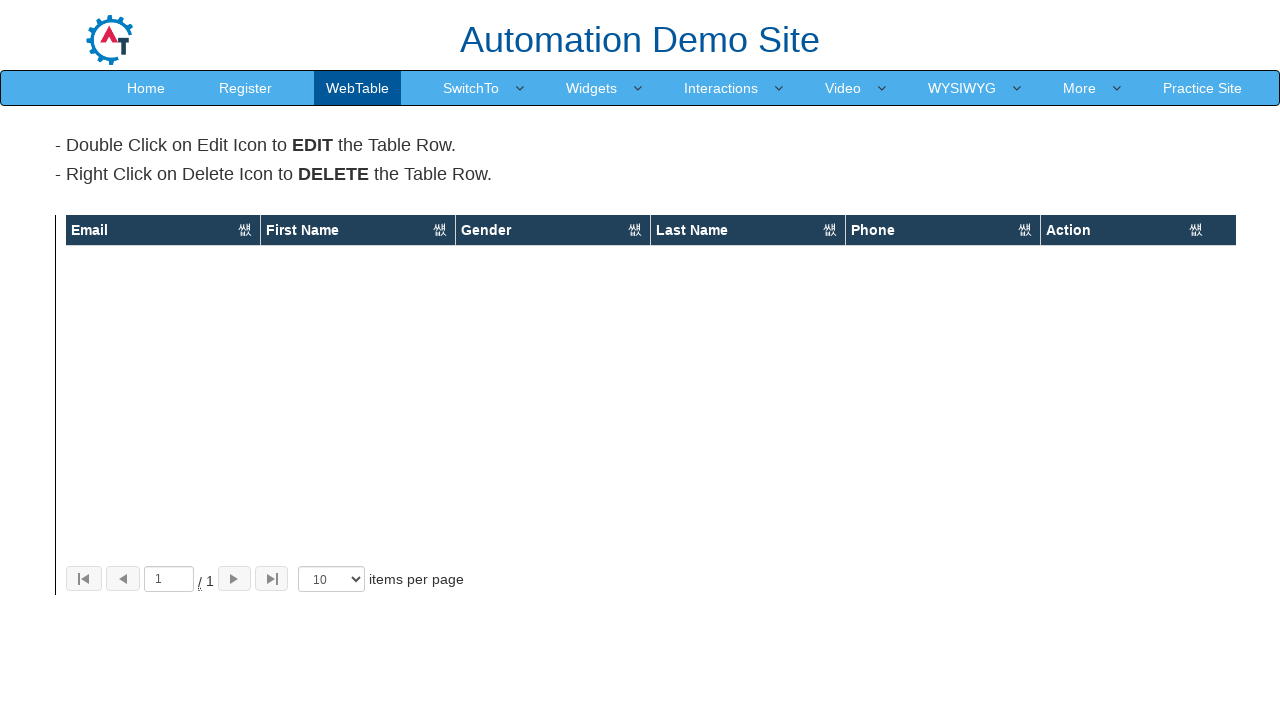